Demonstrates click-and-hold followed by move and then release of the mouse button

Starting URL: https://crossbrowsertesting.github.io/drag-and-drop

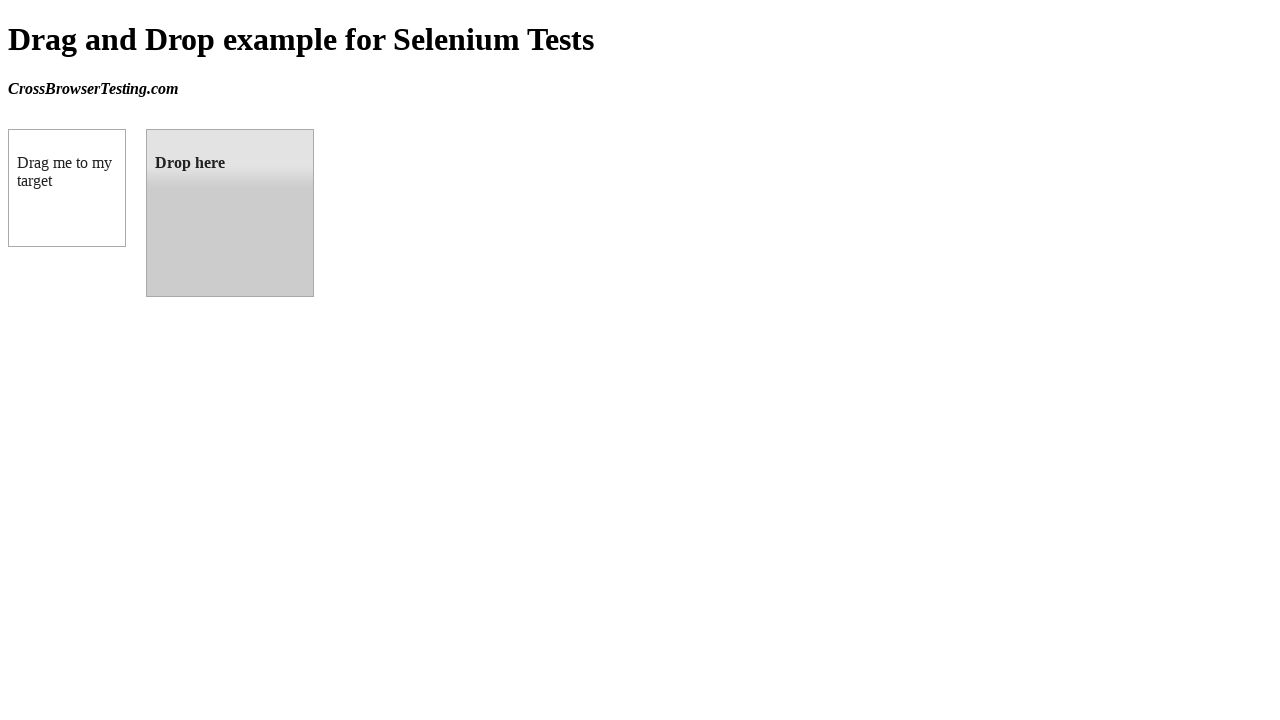

Located and retrieved bounding box of draggable element
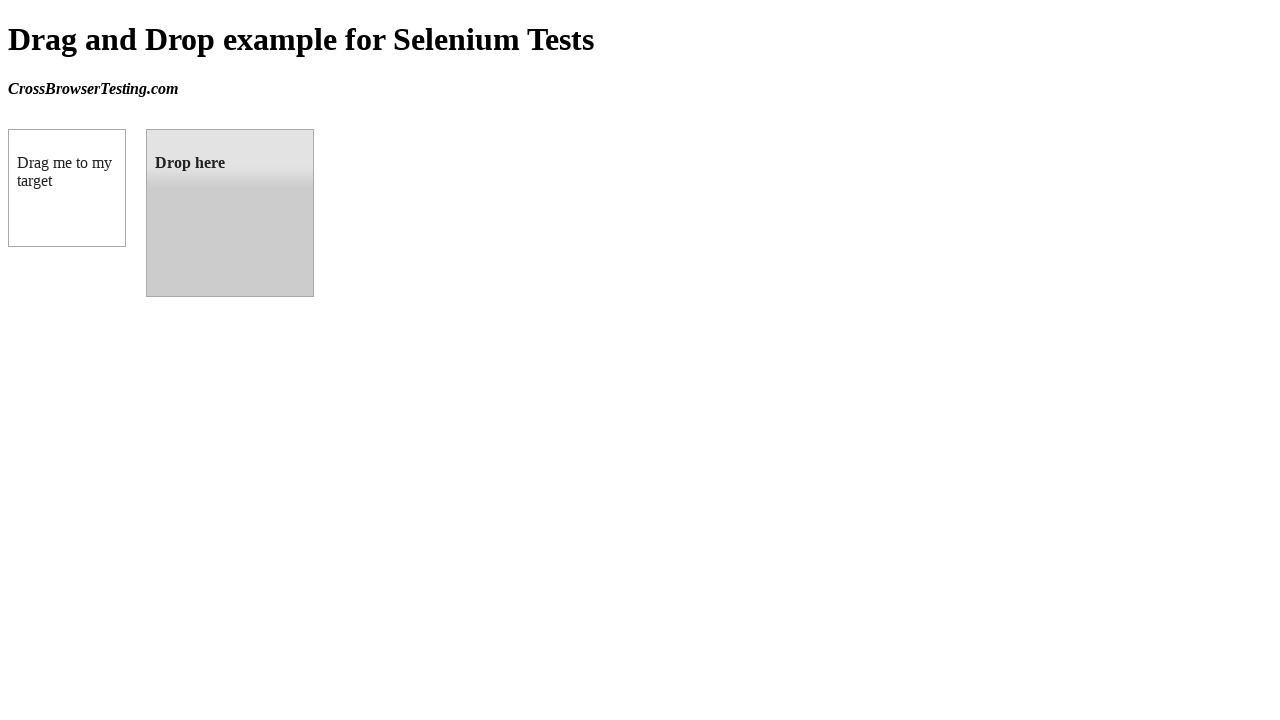

Located and retrieved bounding box of droppable element
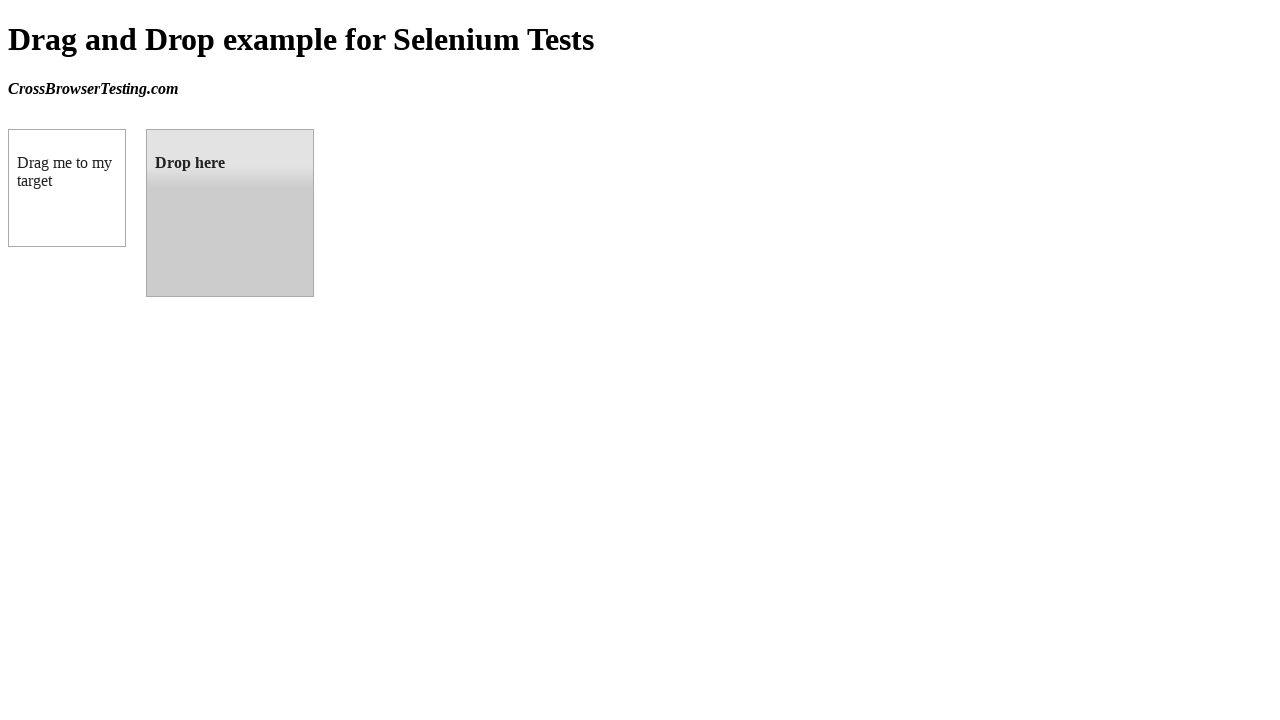

Moved mouse to center of draggable element at (67, 188)
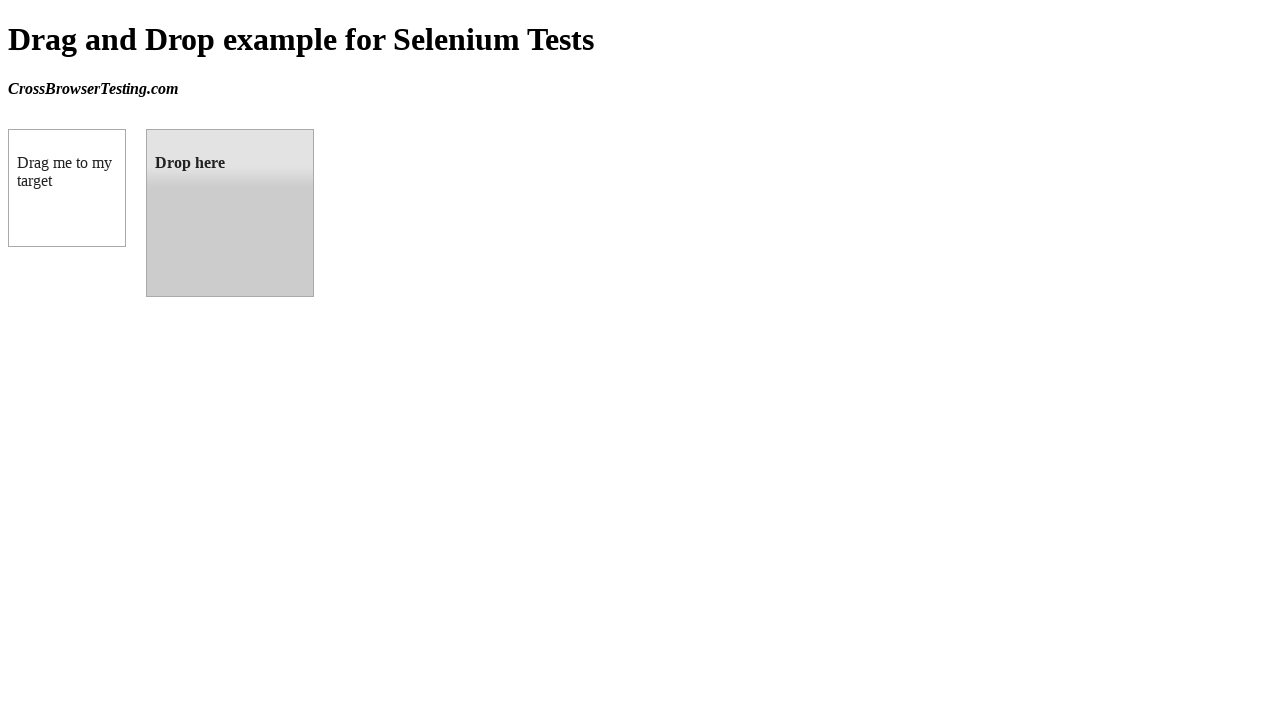

Pressed and held mouse button on draggable element at (67, 188)
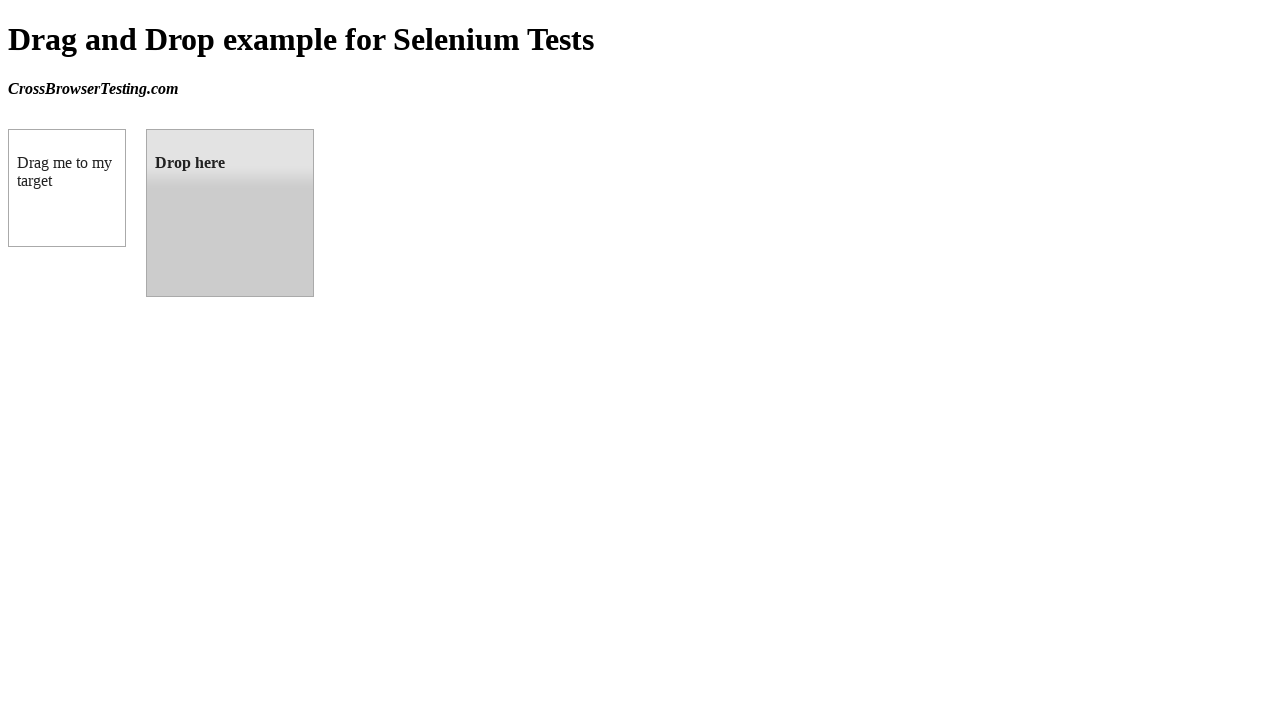

Dragged element to center of droppable target at (230, 213)
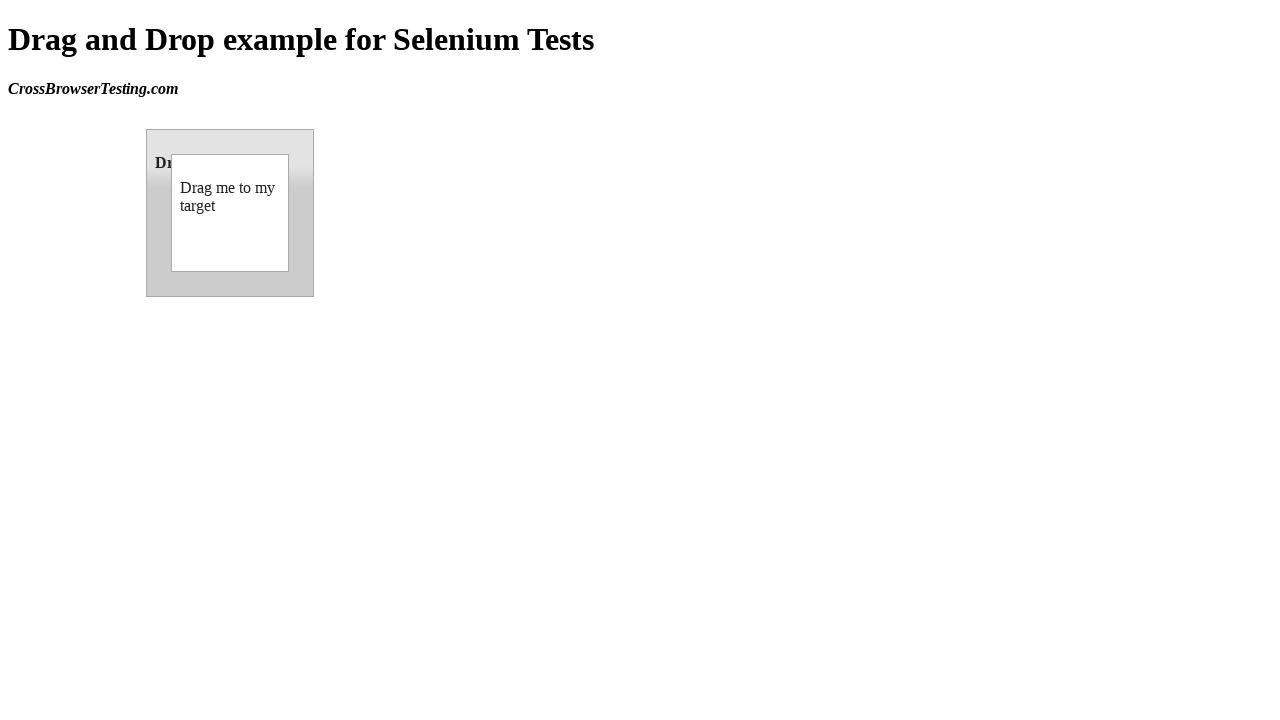

Released mouse button to drop element at (230, 213)
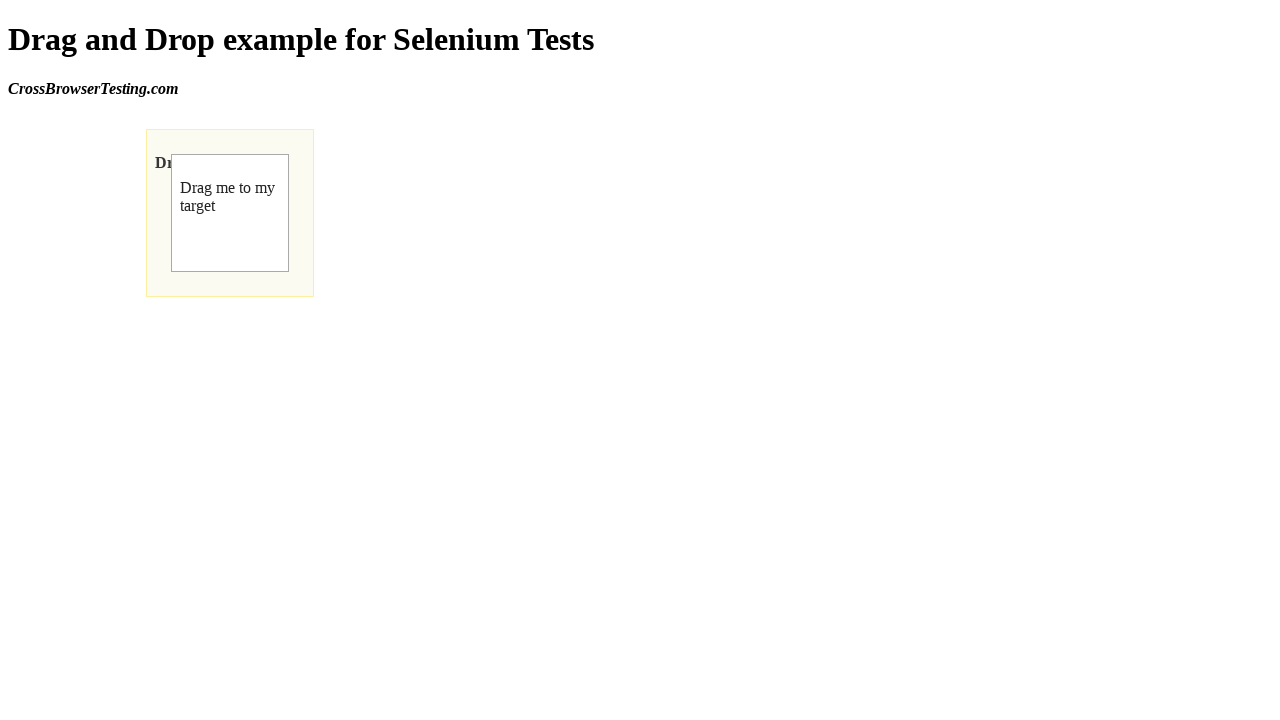

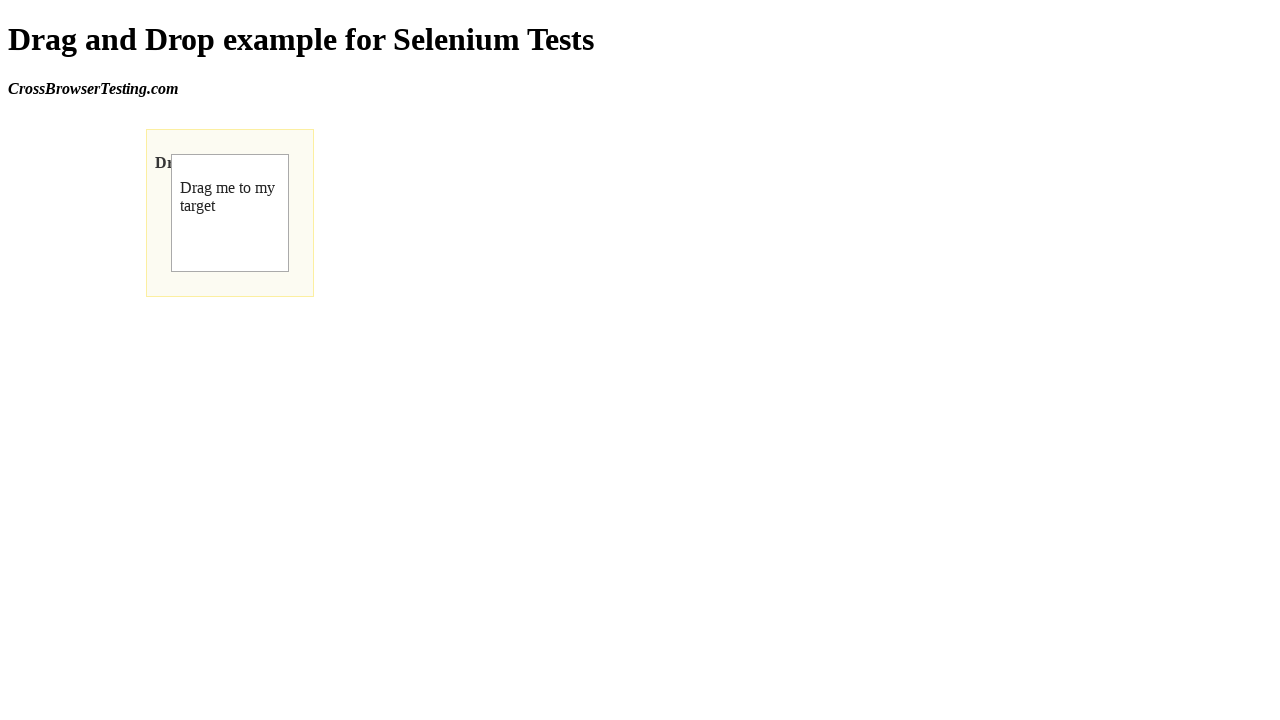